Tests login form validation by entering valid username with invalid password and verifying error message is displayed

Starting URL: https://www.saucedemo.com/

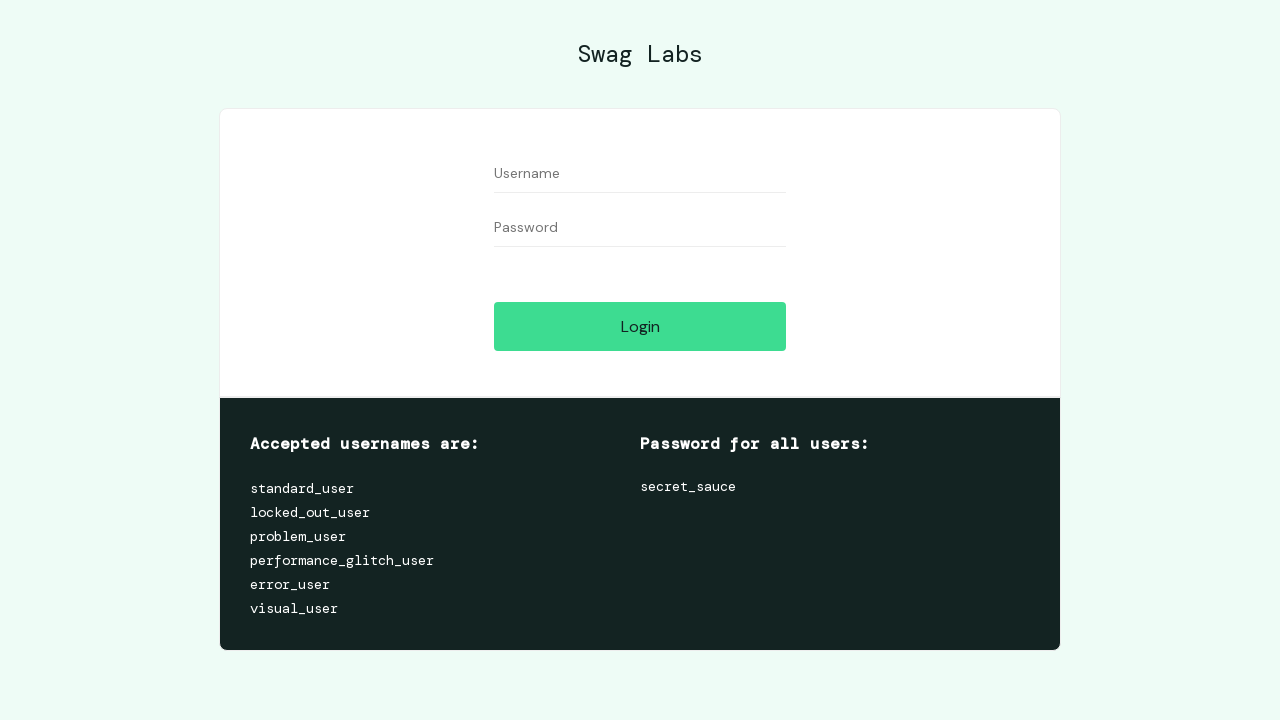

Filled username field with 'standard_user' on #user-name
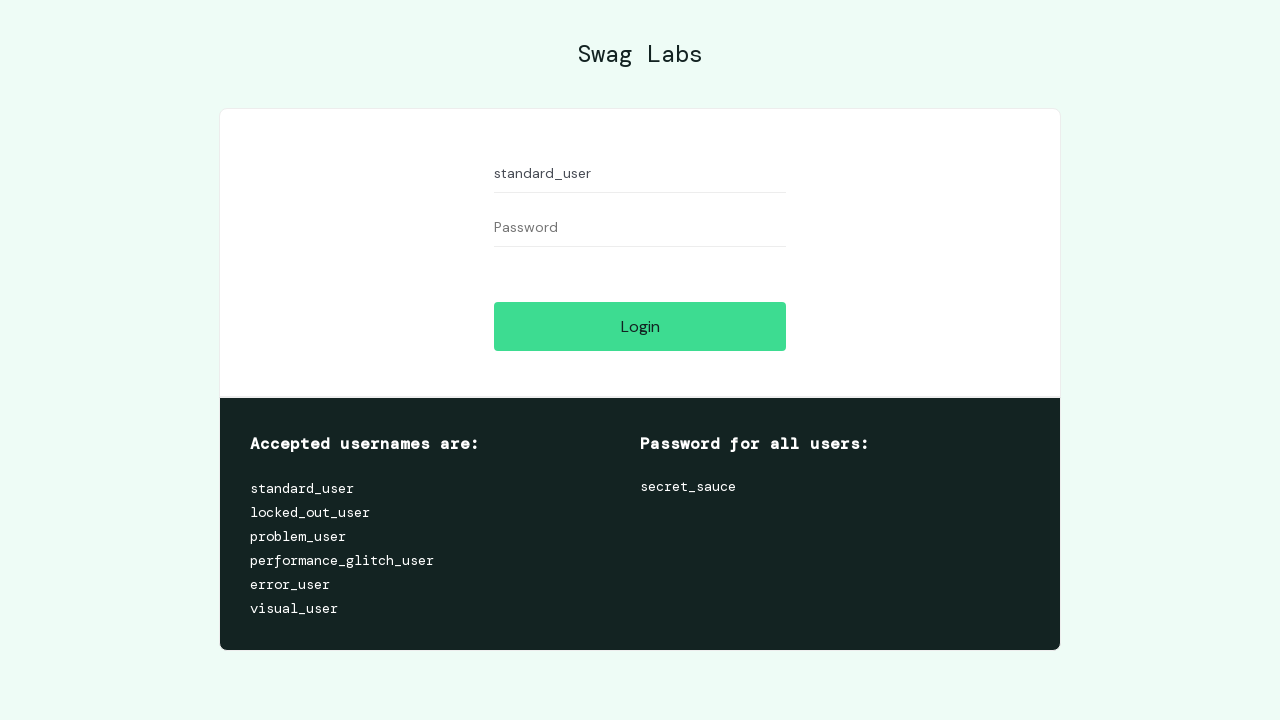

Filled password field with invalid password 'abc34' on #password
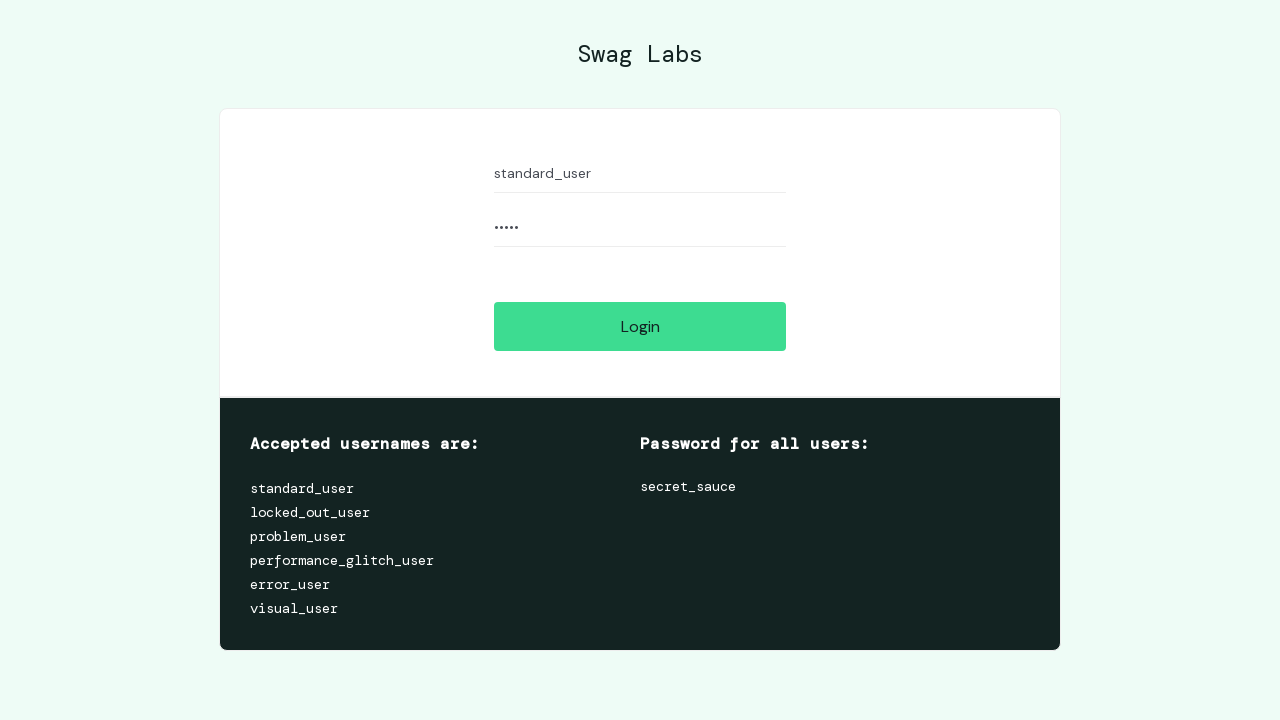

Clicked login button at (640, 326) on #login-button
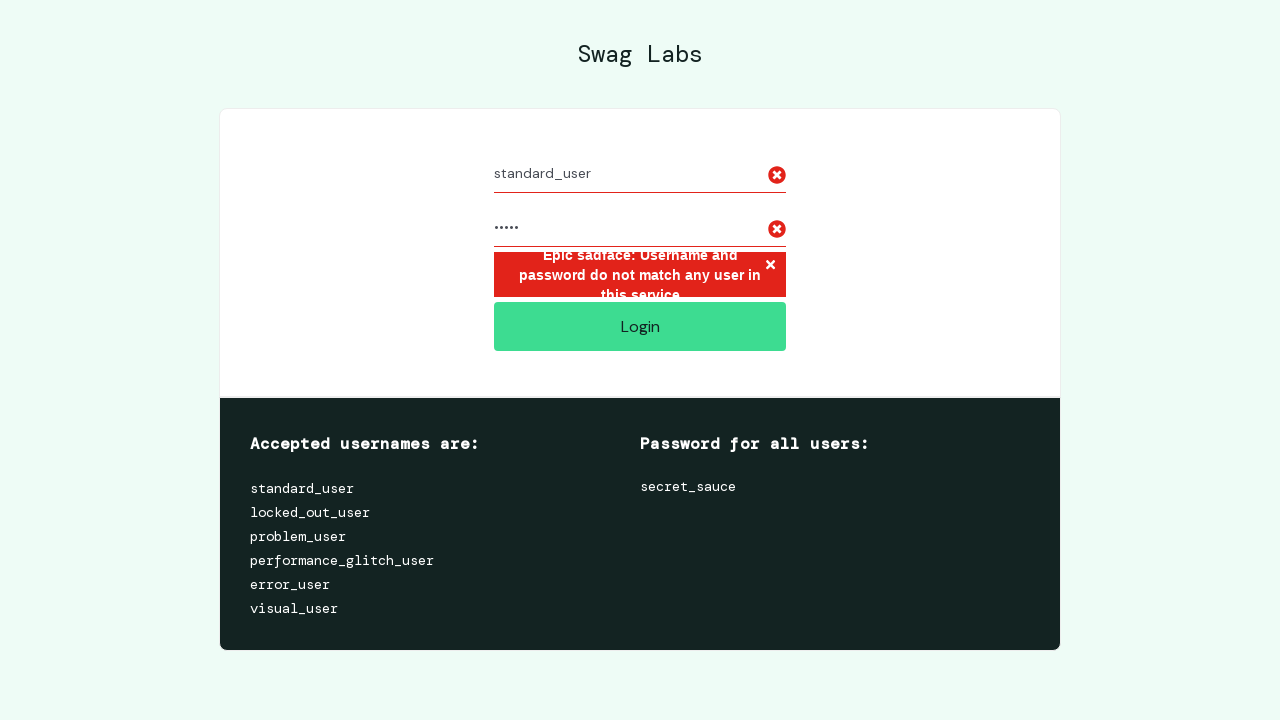

Error message appeared on login form
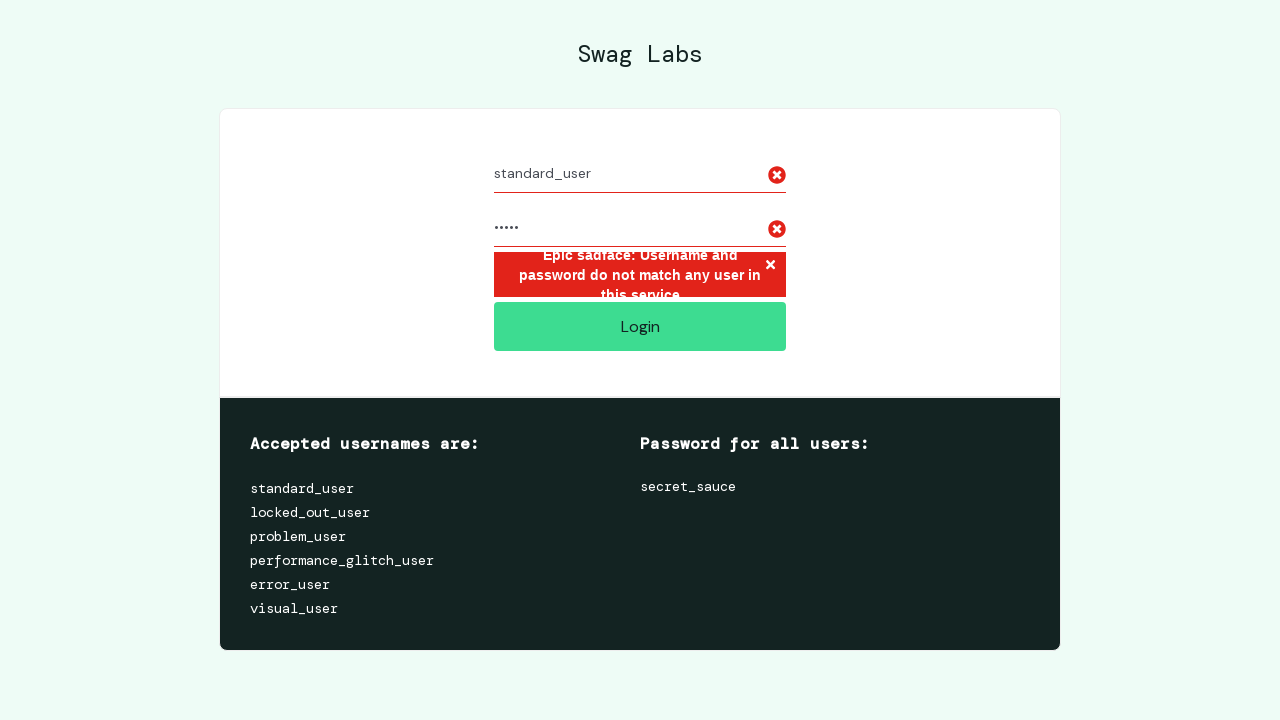

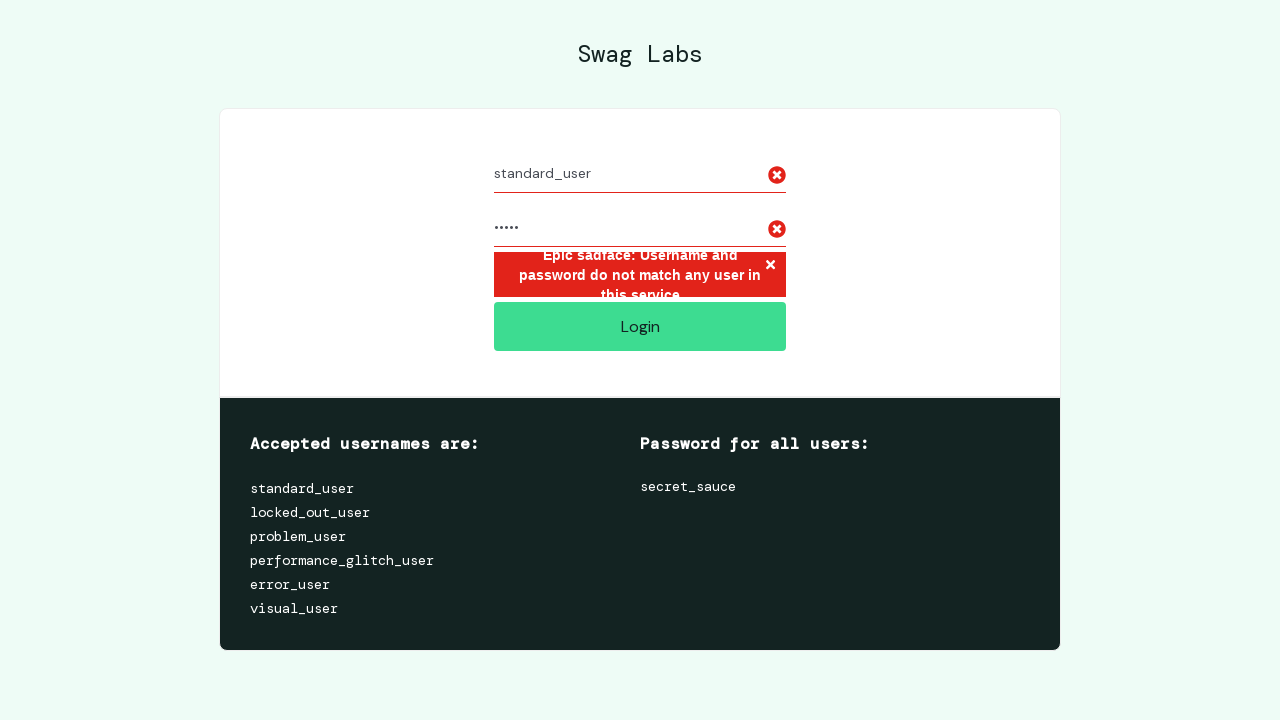